Clicks on the "0" submenu to view languages starting with numbers and verifies languages are listed.

Starting URL: https://www.99-bottles-of-beer.net/abc.html

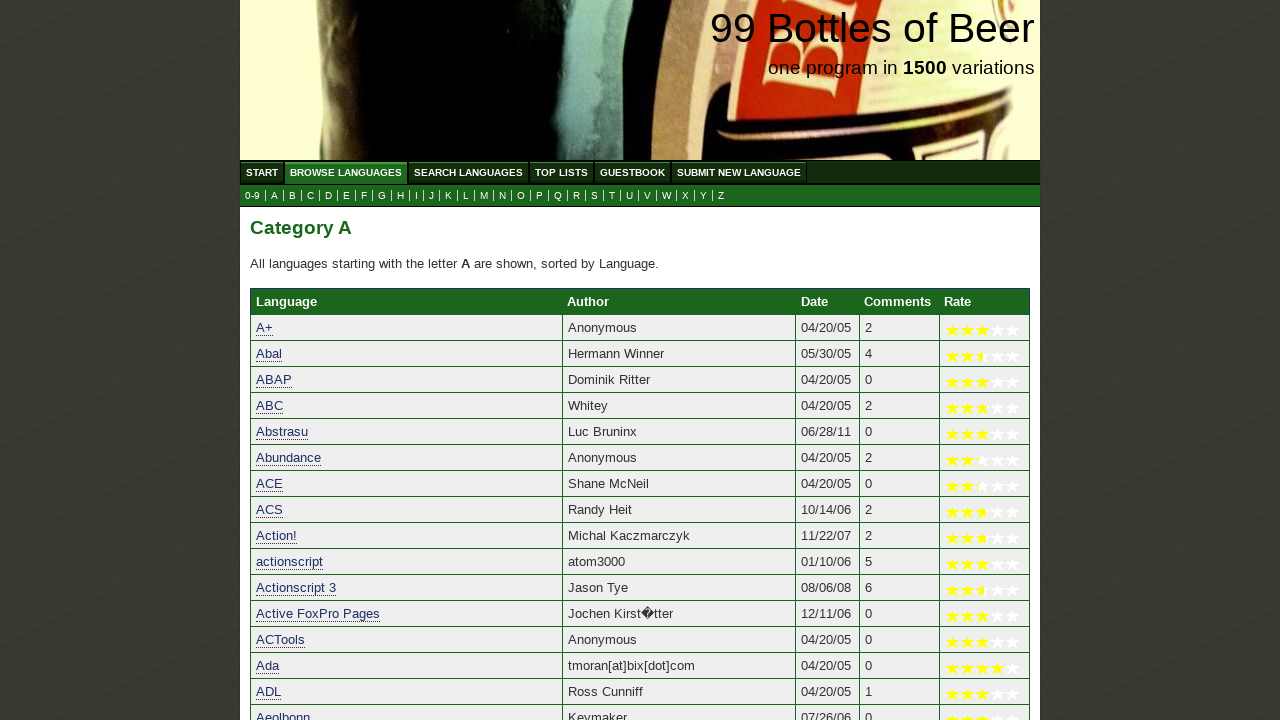

Clicked on '0' submenu link to view languages starting with numbers at (252, 196) on xpath=//ul[@id='submenu']/li/a[@href='0.html']
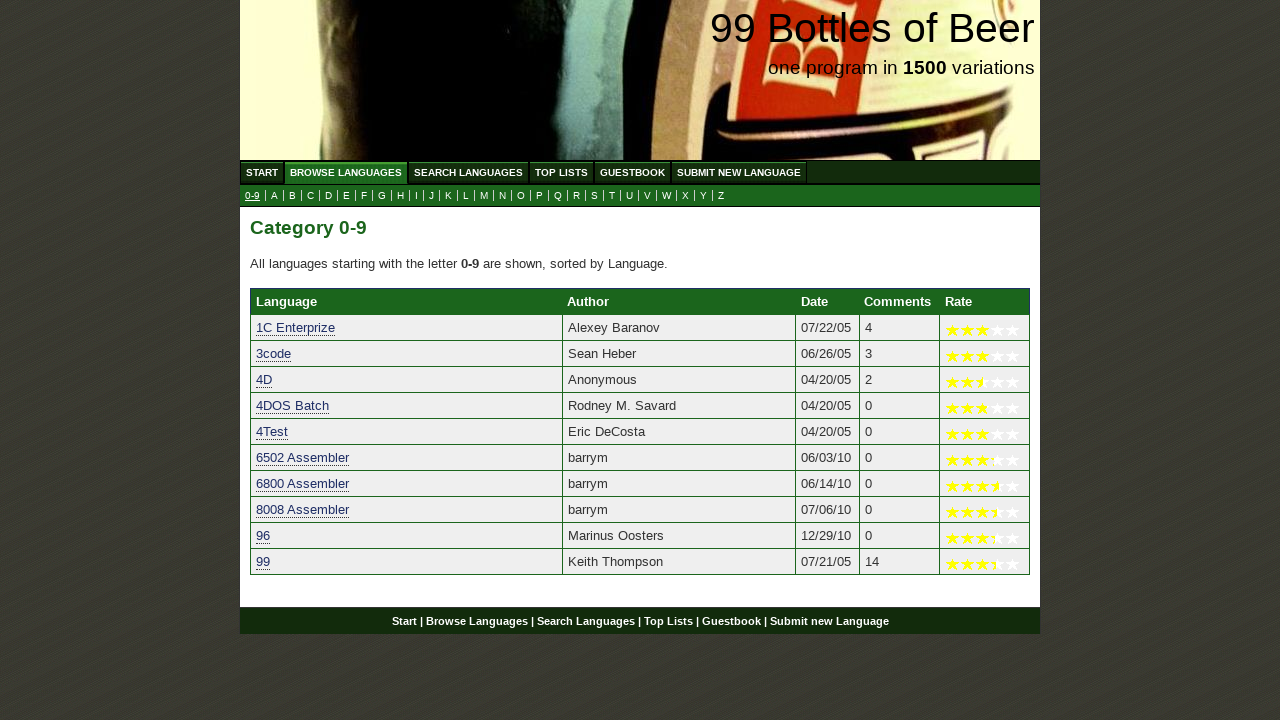

Language table loaded with numeric languages listed
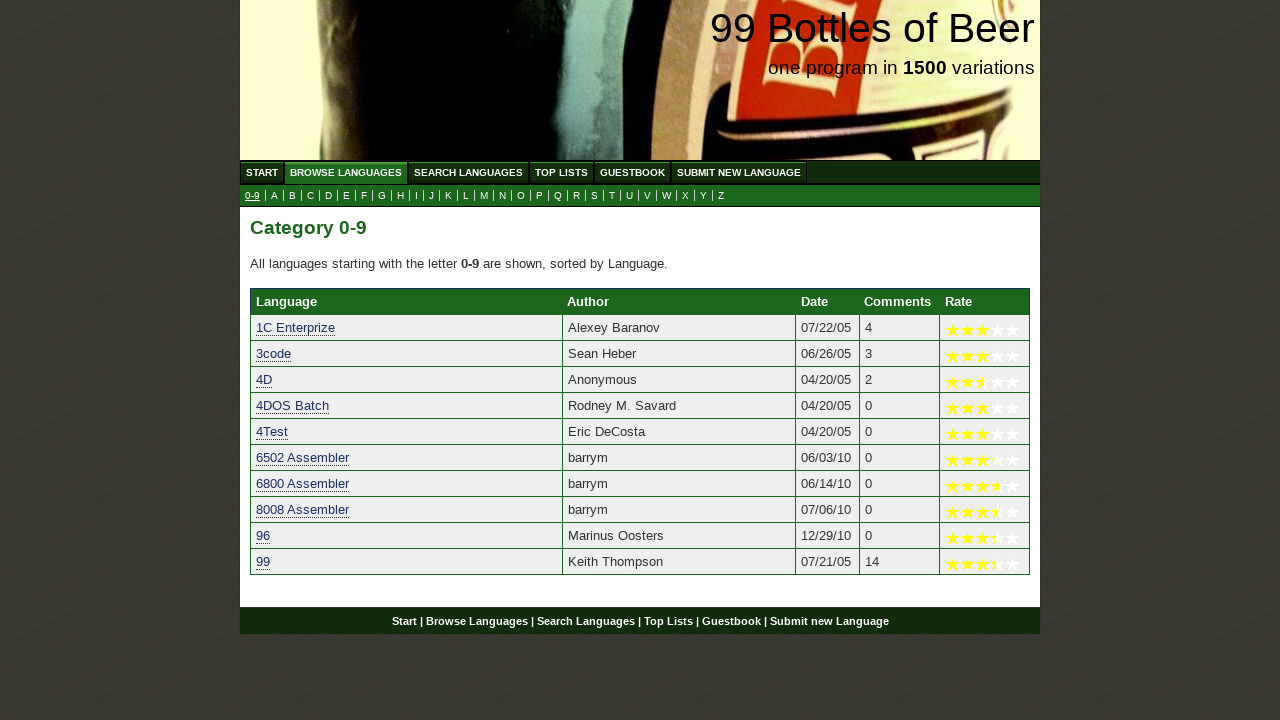

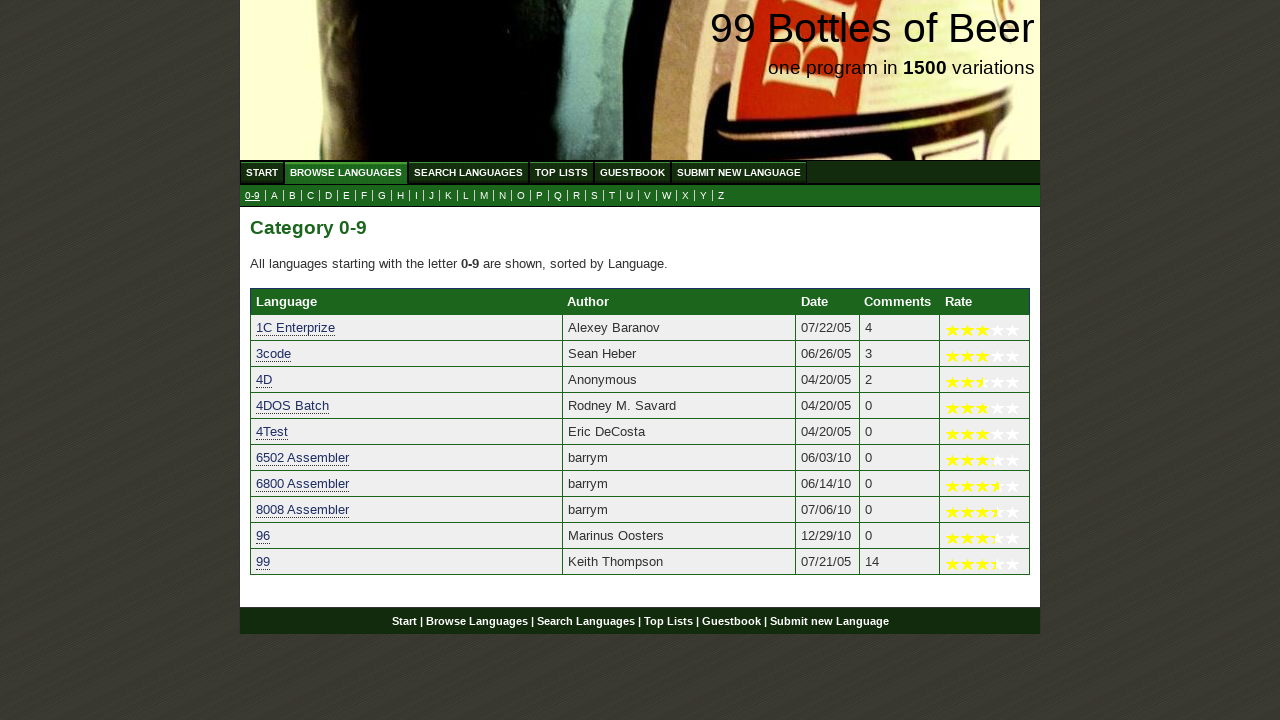